Tests jQuery UI custom dropdown by selecting different number options

Starting URL: https://jqueryui.com/resources/demos/selectmenu/default.html

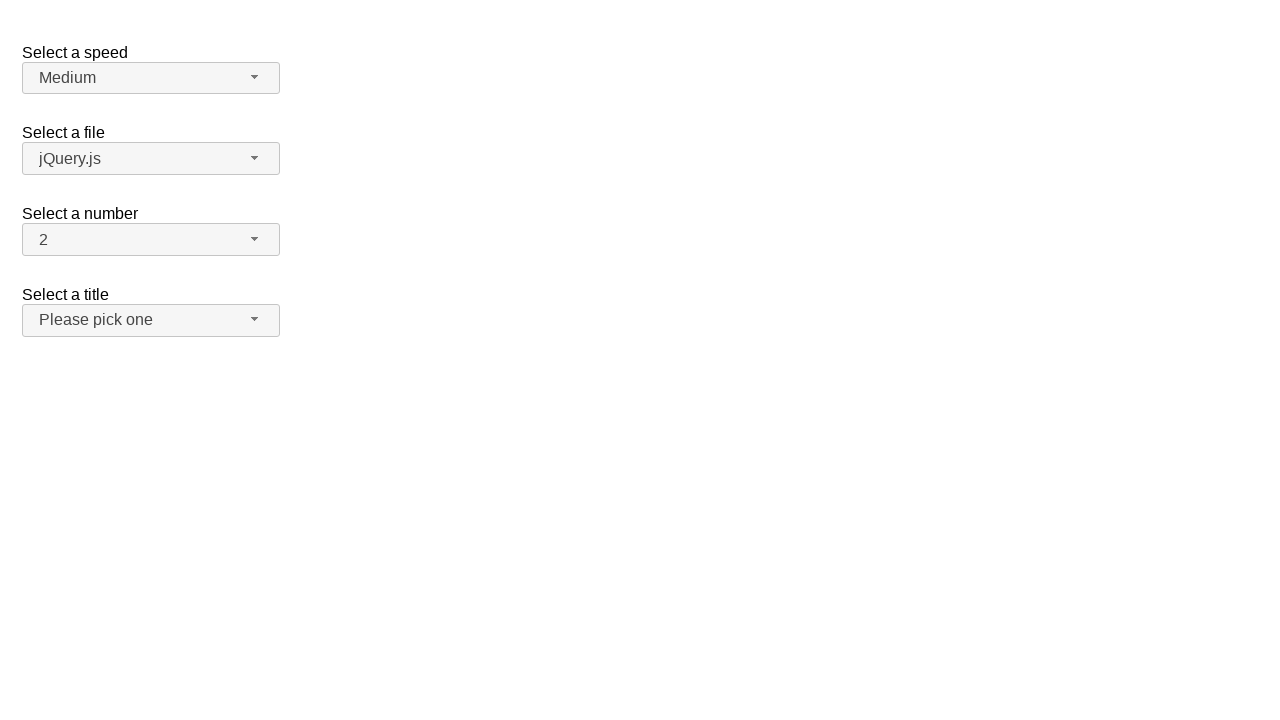

Clicked custom dropdown button to open menu at (151, 240) on span#number-button
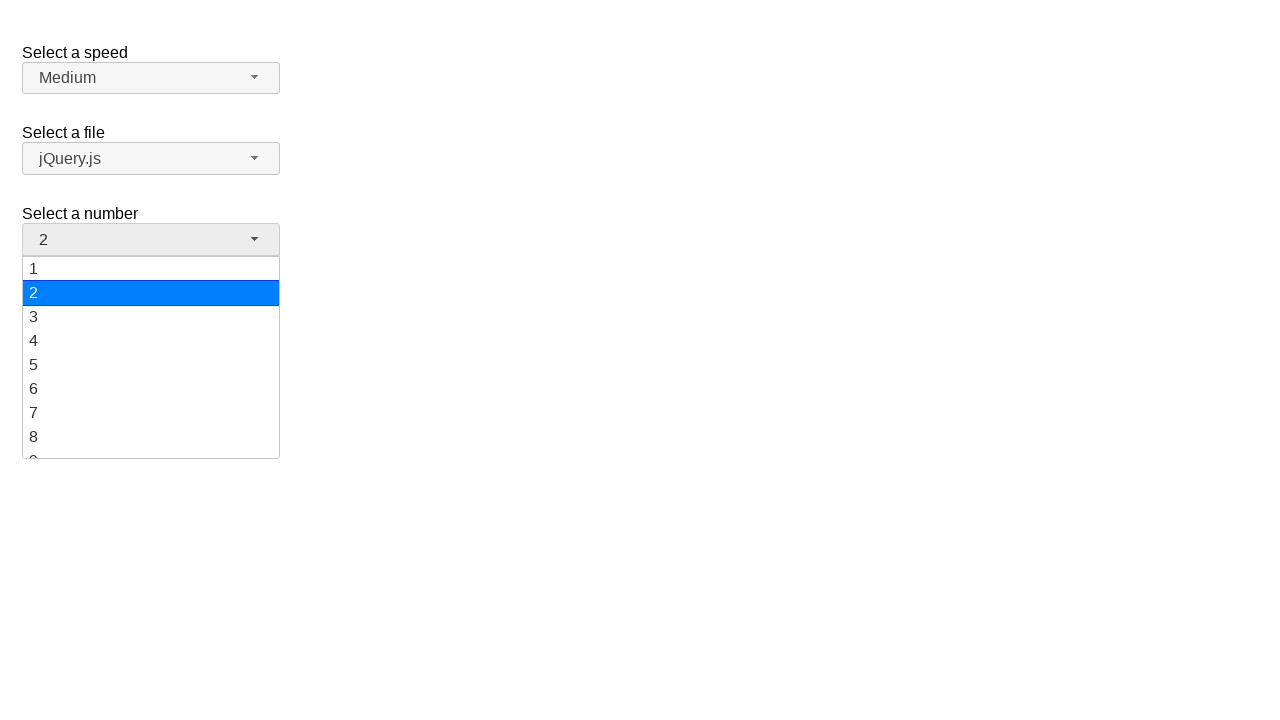

Selected option '14' from dropdown menu at (151, 357) on xpath=//ul[@id='number-menu']/li[@class='ui-menu-item']/div[text()='14']
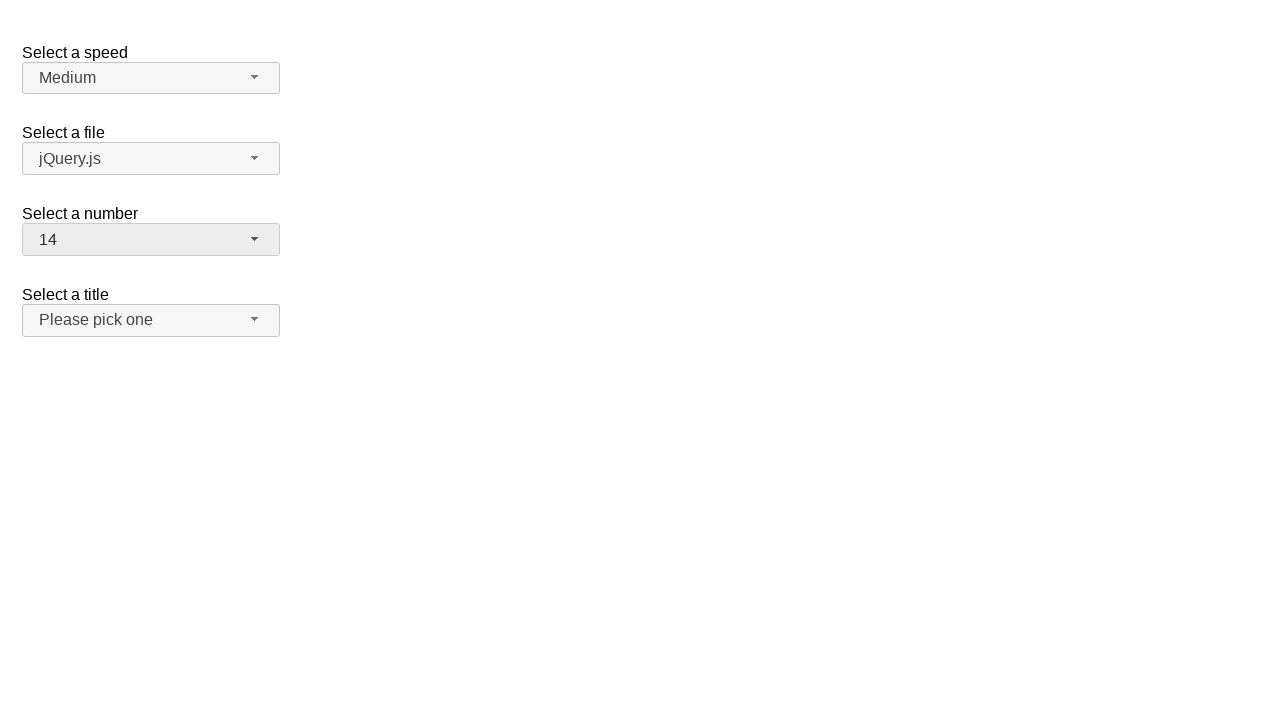

Clicked custom dropdown button to open menu at (151, 240) on span#number-button
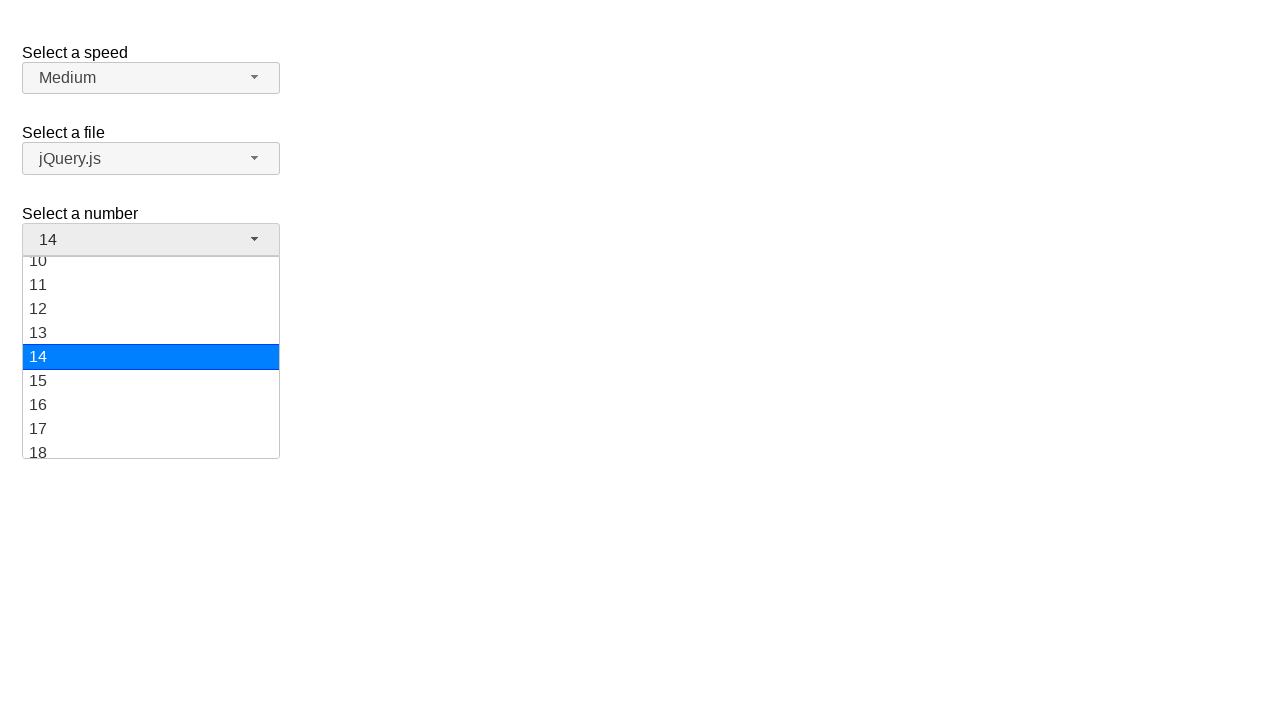

Selected option '3' from dropdown menu at (151, 317) on xpath=//ul[@id='number-menu']/li[@class='ui-menu-item']/div[text()='3']
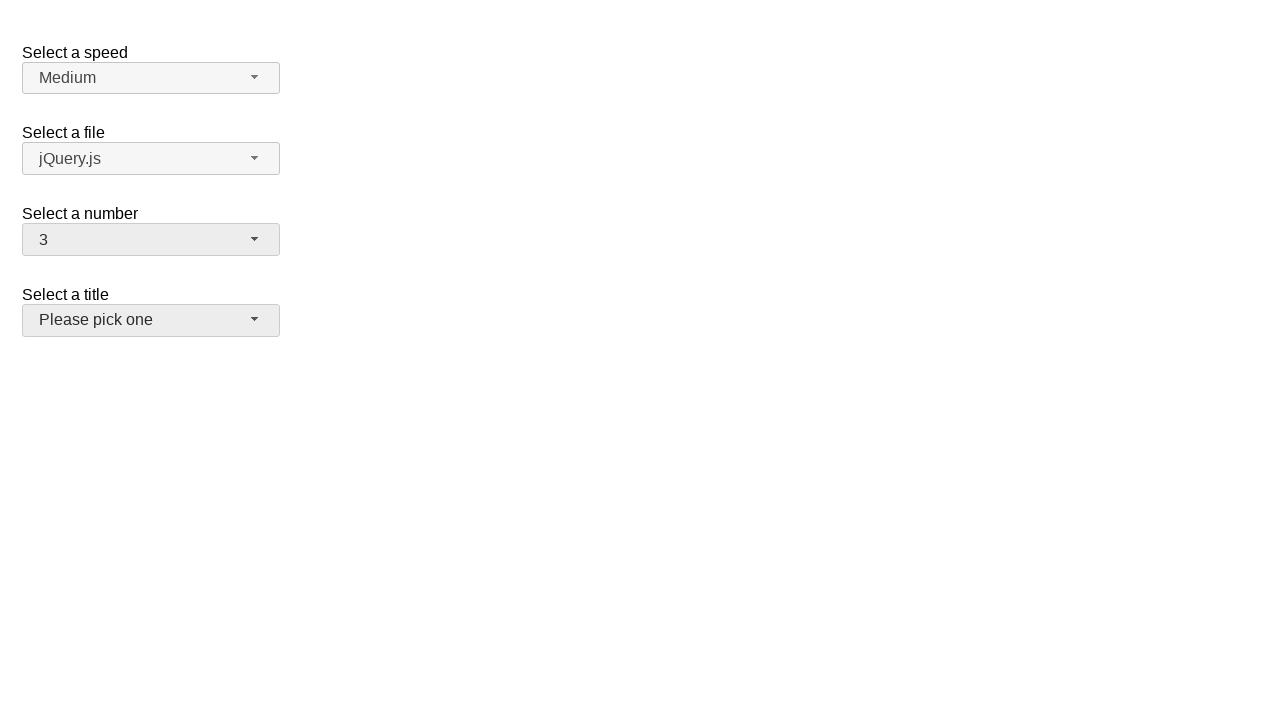

Clicked custom dropdown button to open menu at (151, 240) on span#number-button
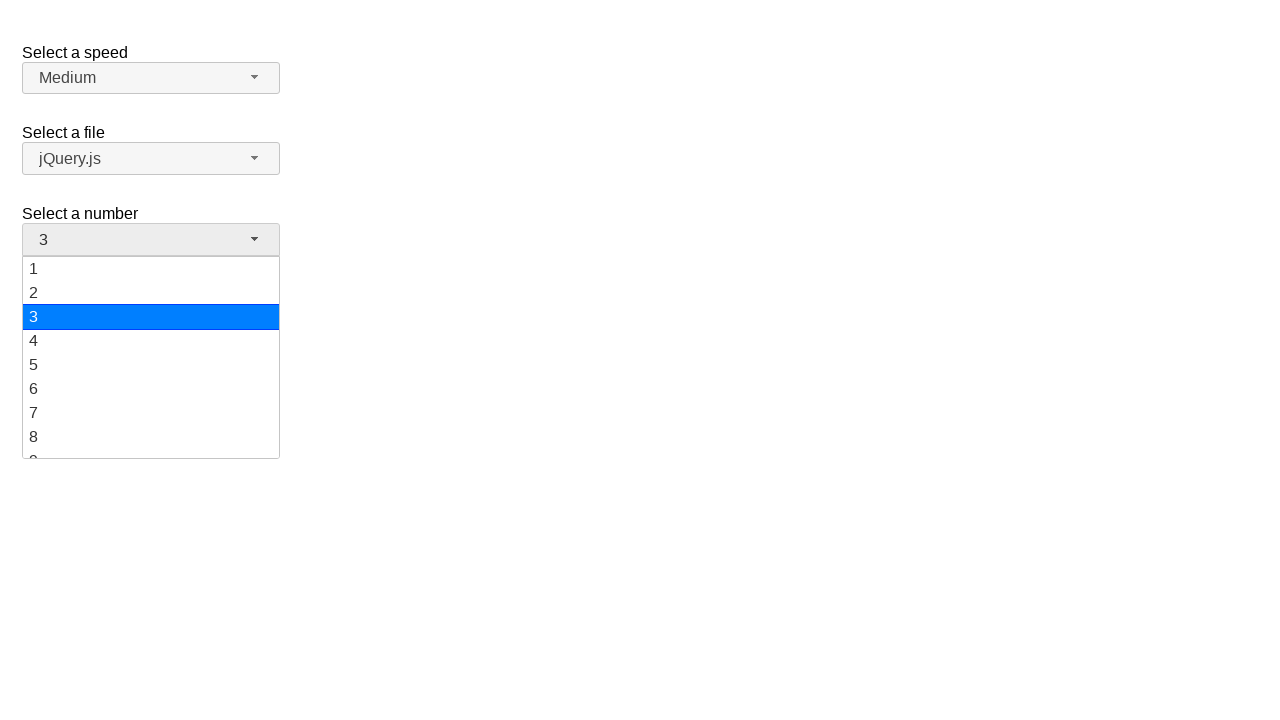

Selected option '7' from dropdown menu at (151, 413) on xpath=//ul[@id='number-menu']/li[@class='ui-menu-item']/div[text()='7']
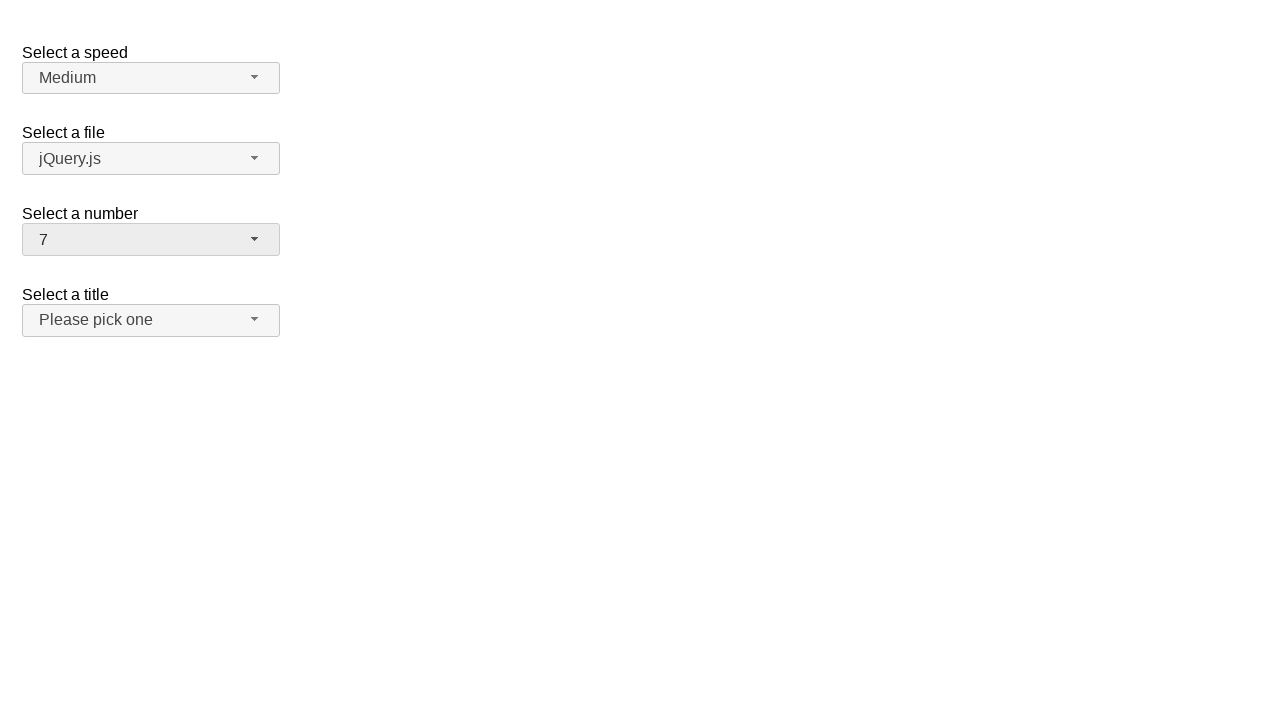

Clicked custom dropdown button to open menu at (151, 240) on span#number-button
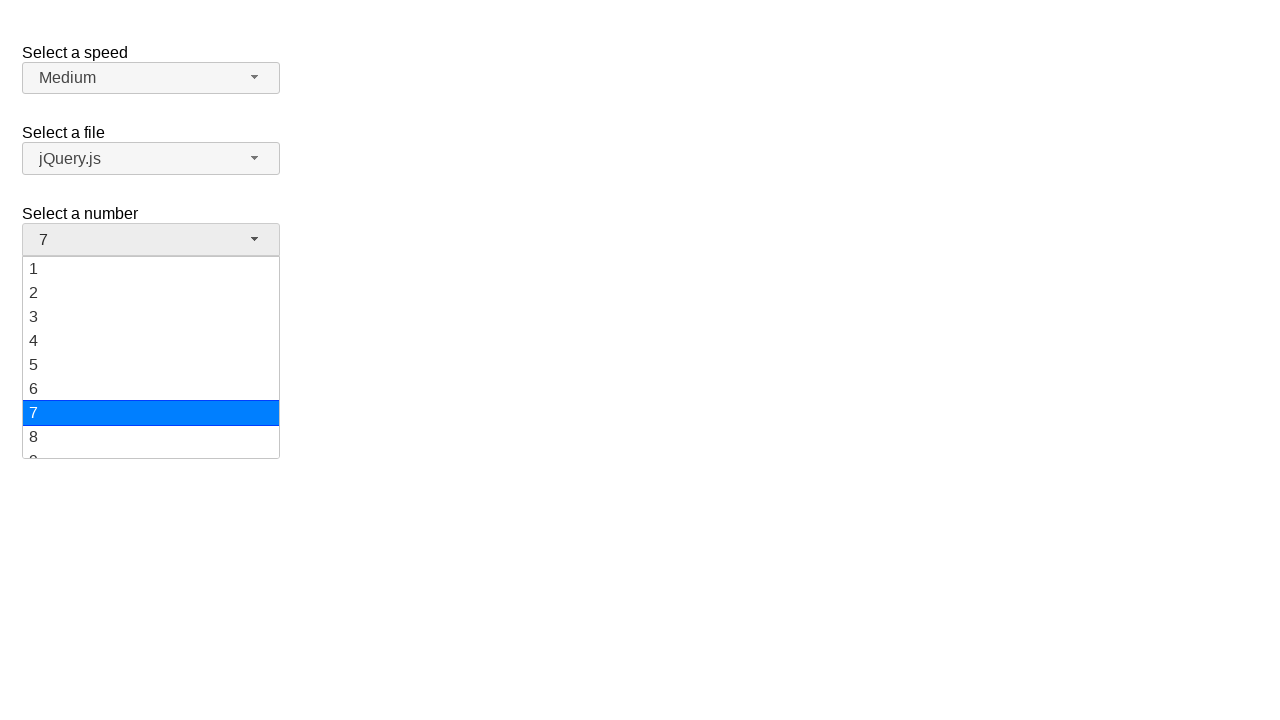

Selected option '11' from dropdown menu at (151, 357) on xpath=//ul[@id='number-menu']/li[@class='ui-menu-item']/div[text()='11']
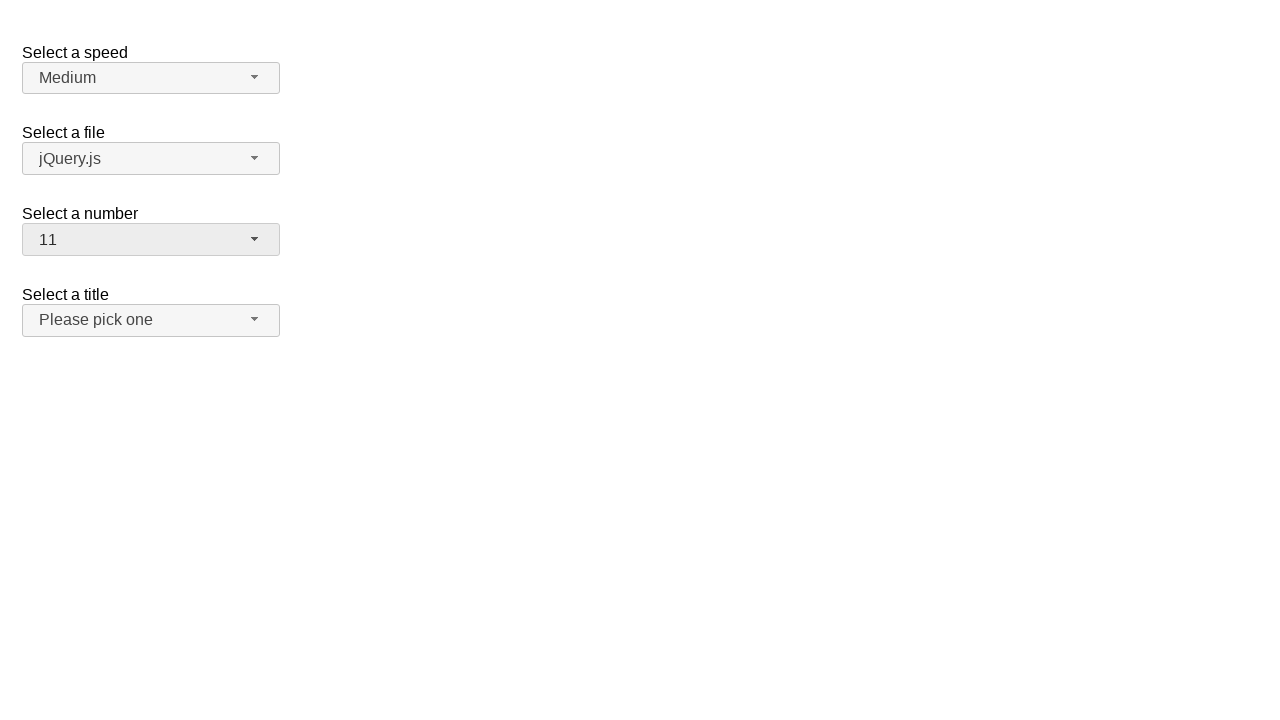

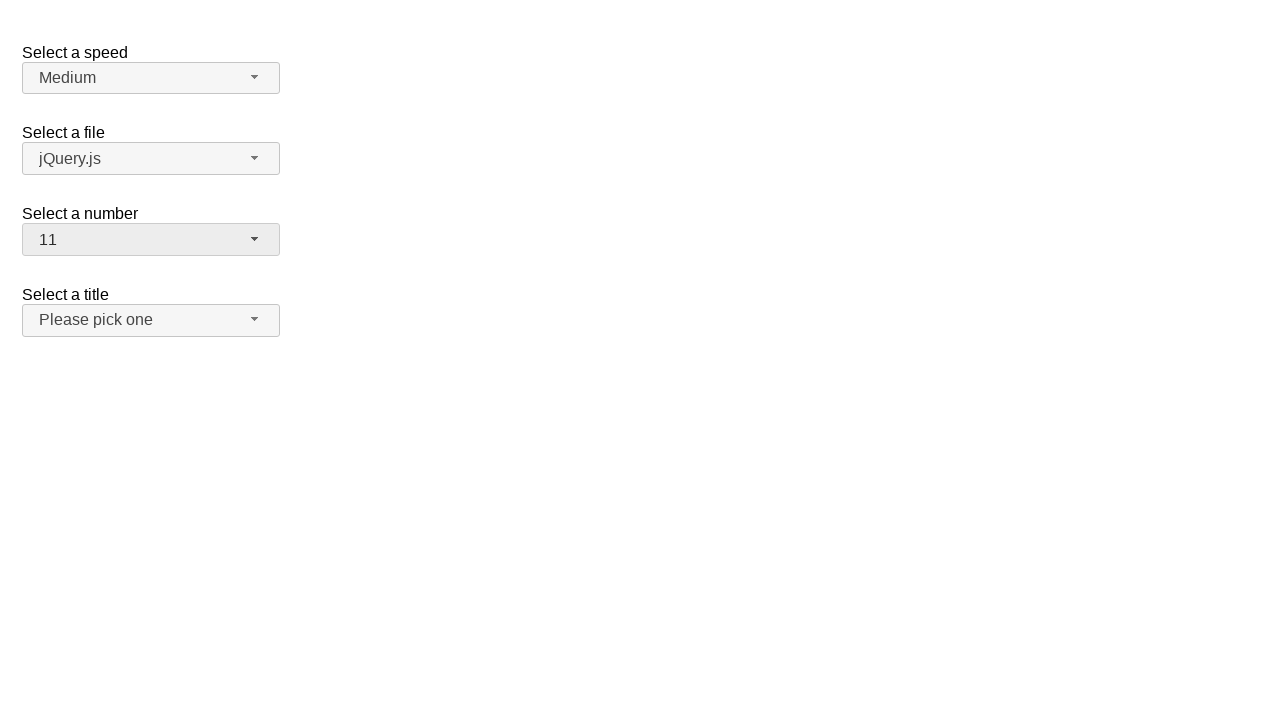